Tests clicking on the "Болгарки" (Angle grinders) link on a Japanese-Ukrainian e-commerce website

Starting URL: https://japan-ukraine.com/ua/

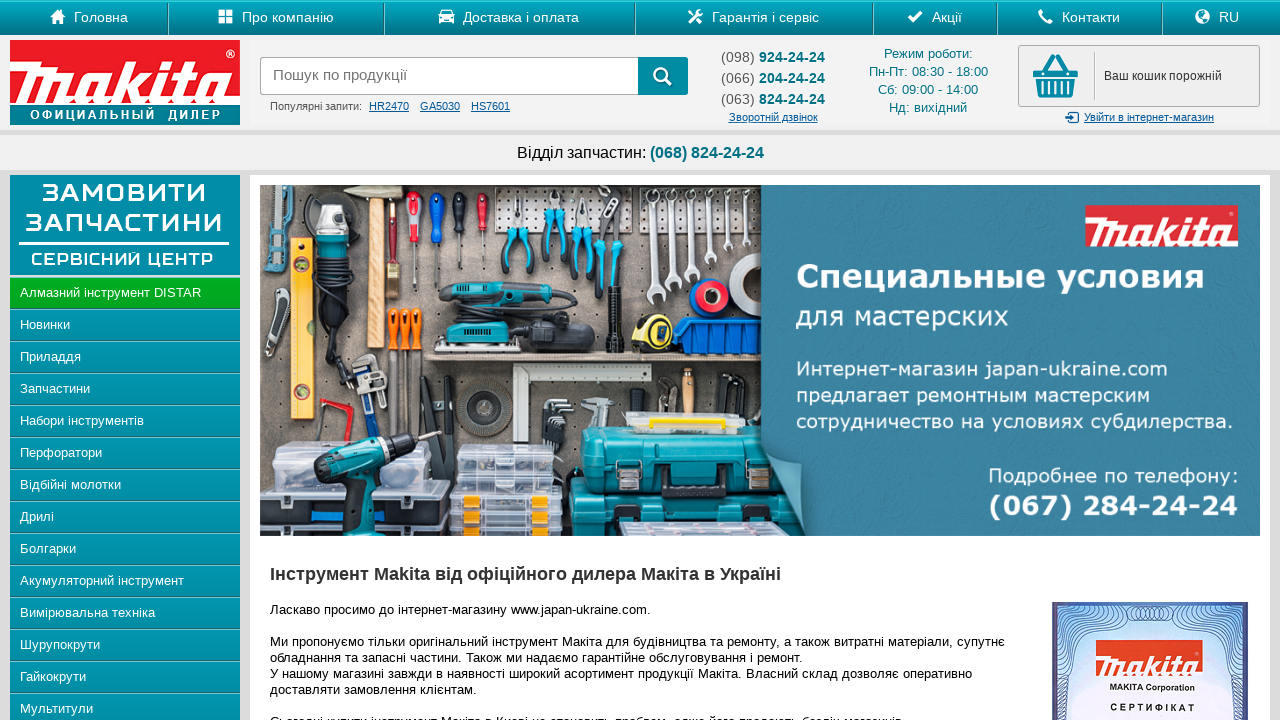

Navigated to Japan-Ukraine e-commerce website homepage
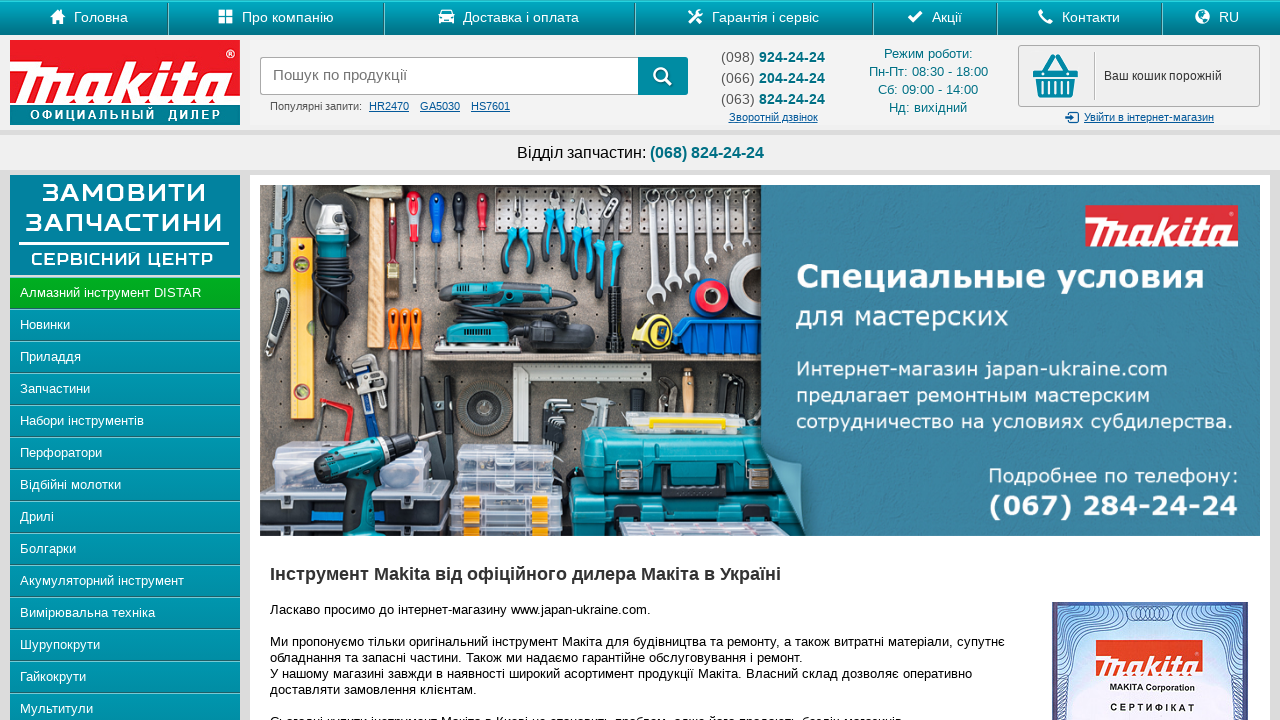

Clicked on the 'Болгарки' (Angle grinders) link at (125, 549) on xpath=//a[text() = 'Болгарки']
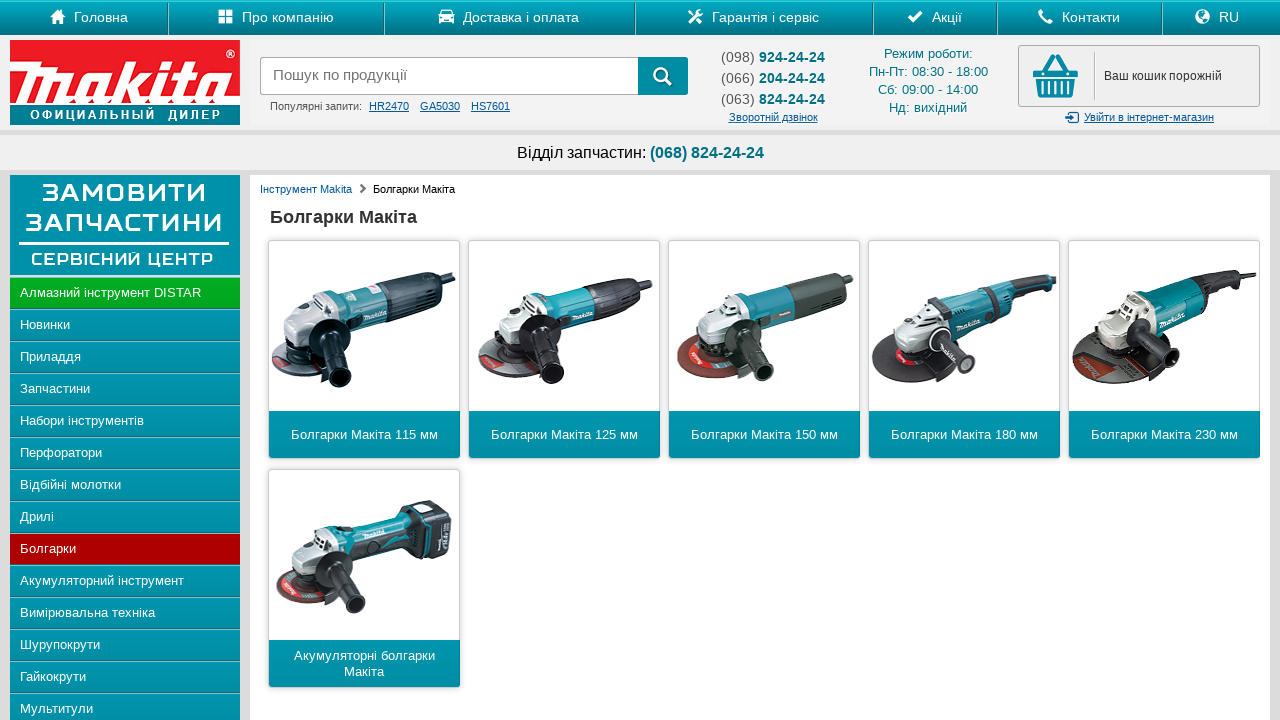

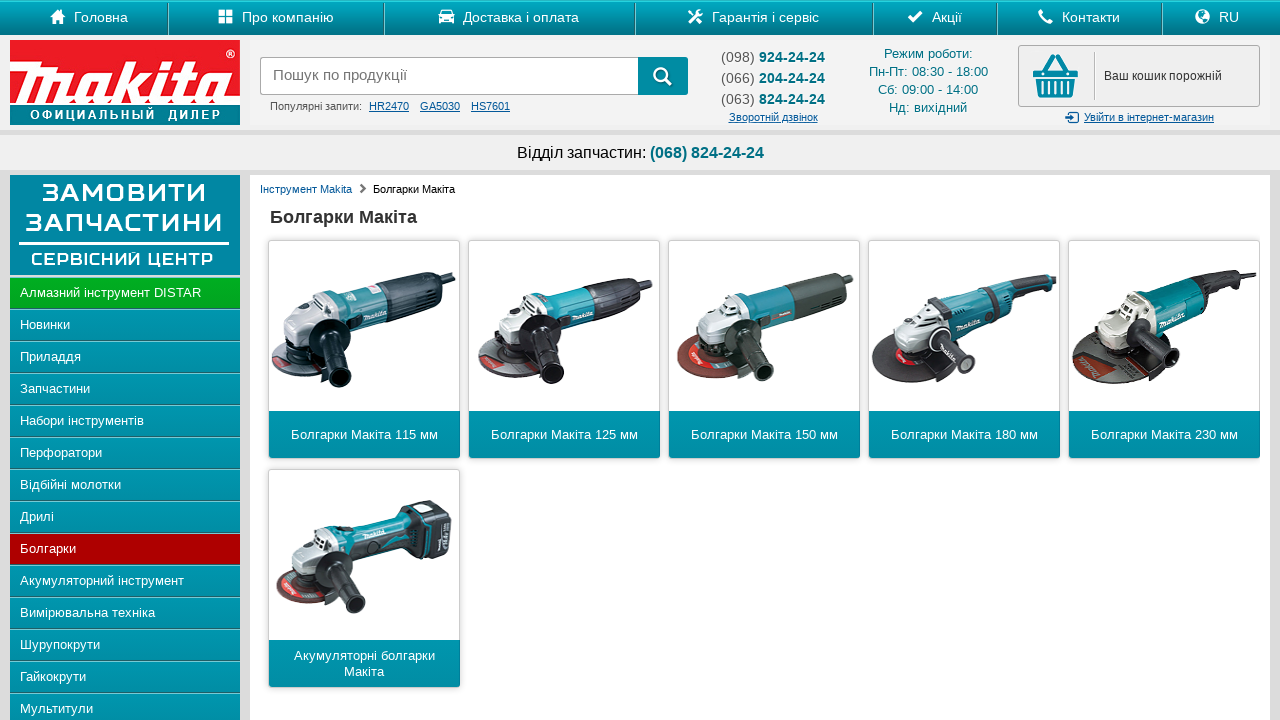